Tests calculator division by zero by clicking 6 / 0 and verifying the result shows Infinity

Starting URL: https://igorsmasc.github.io/calculadora_atividade_selenium/

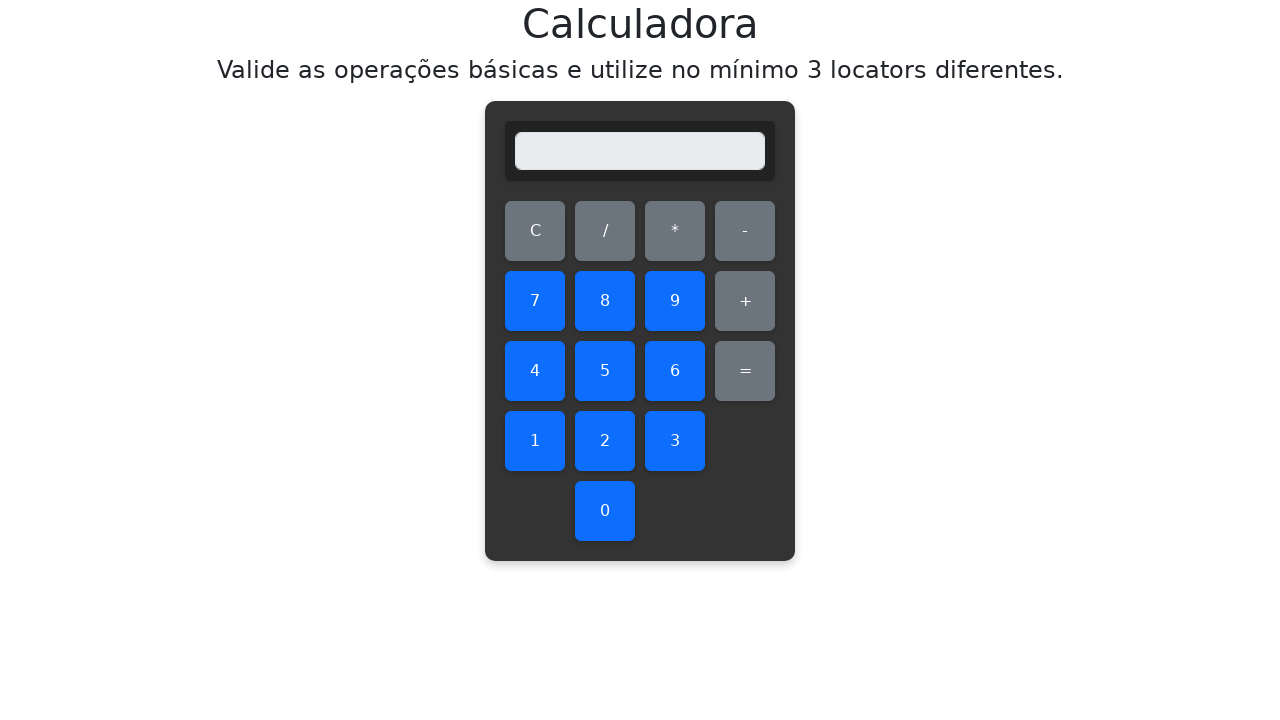

Clicked number 6 at (675, 371) on #six
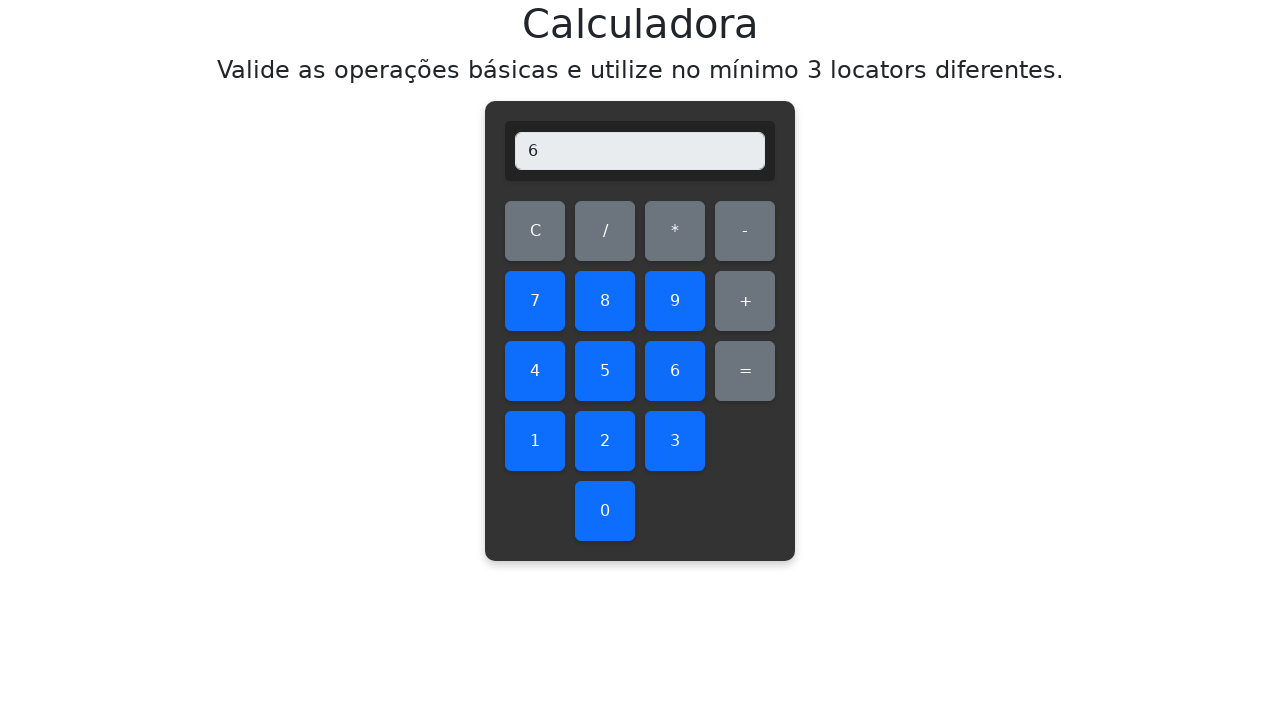

Clicked divide operation at (605, 231) on #divide
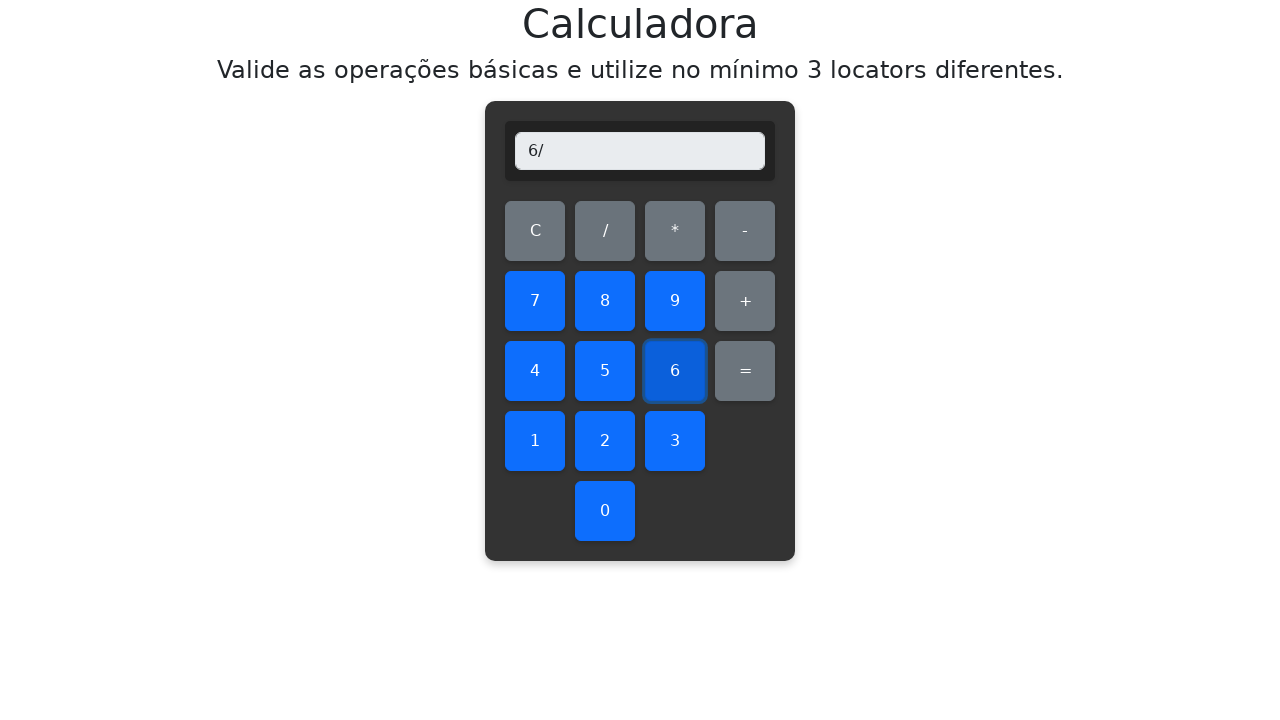

Clicked number 0 at (605, 511) on #zero
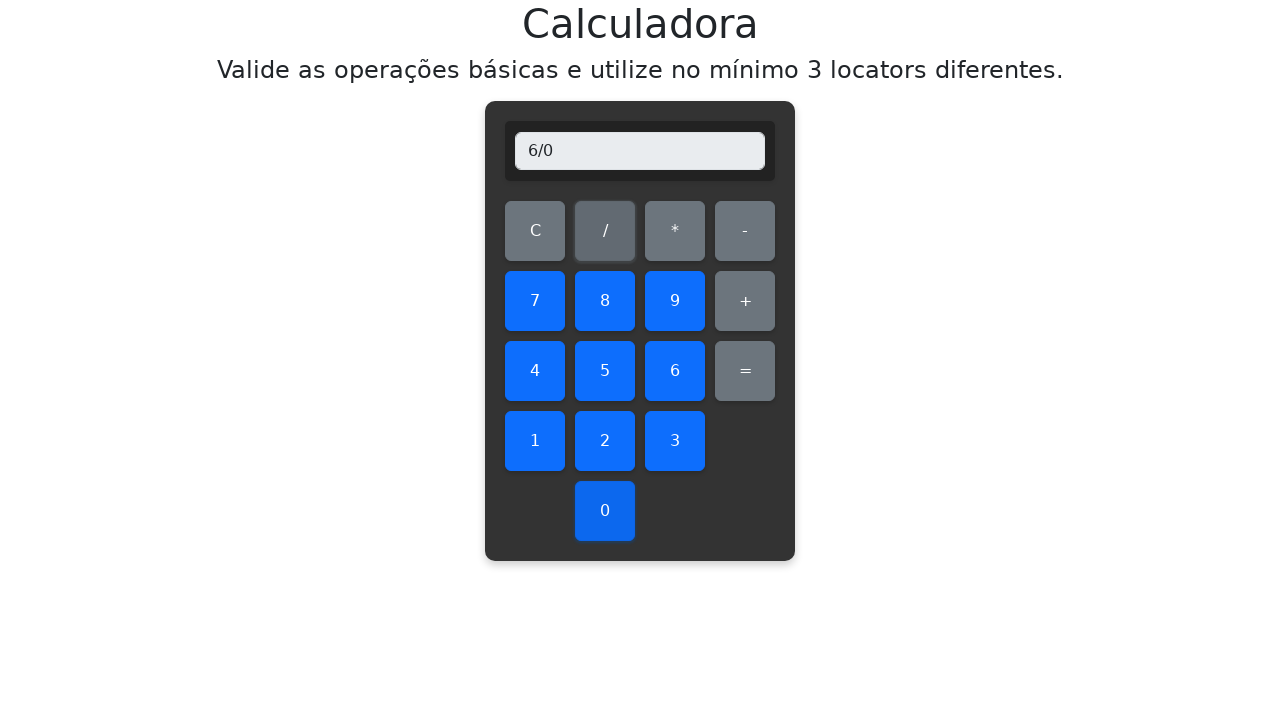

Clicked equals button at (745, 371) on #equals
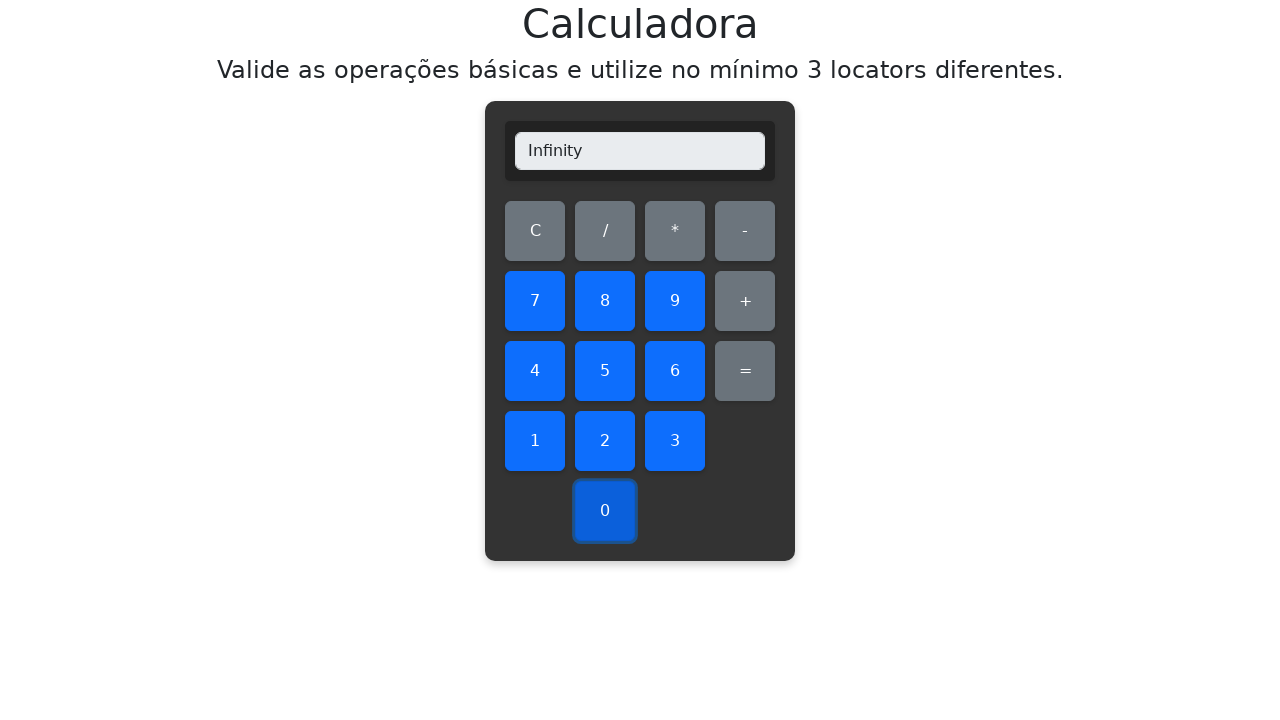

Retrieved display value
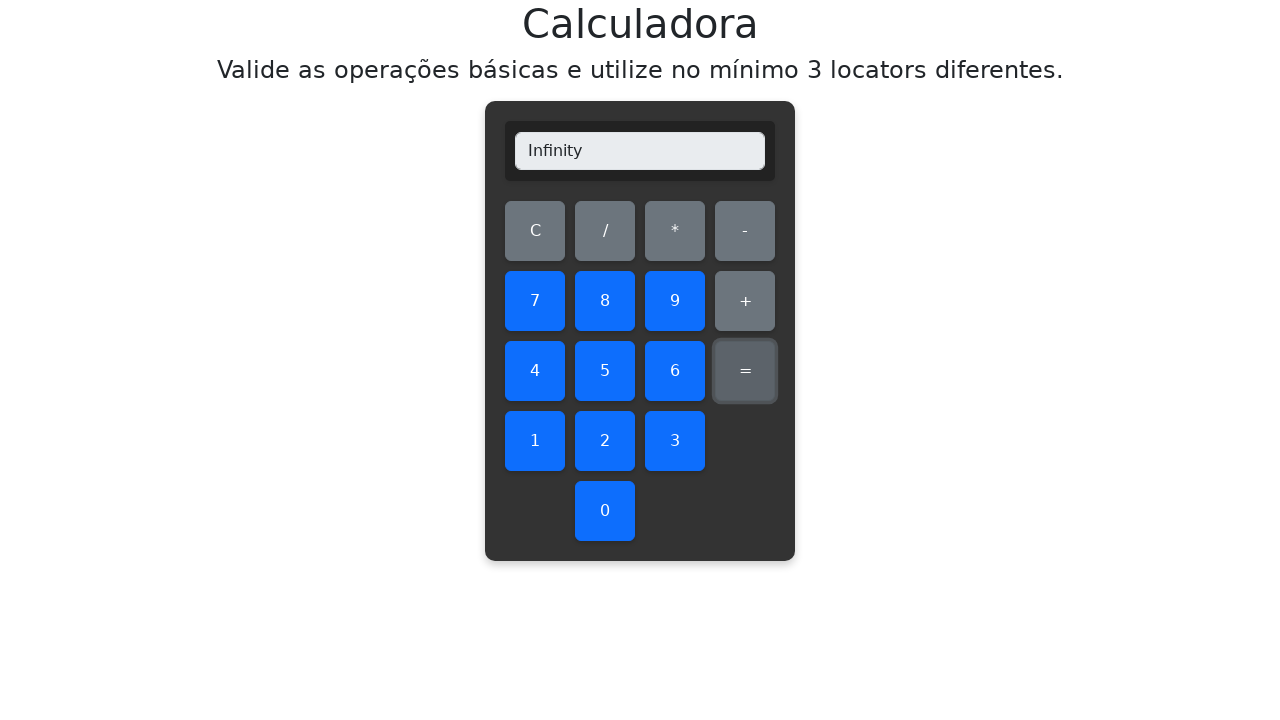

Verified result shows Infinity for division by zero
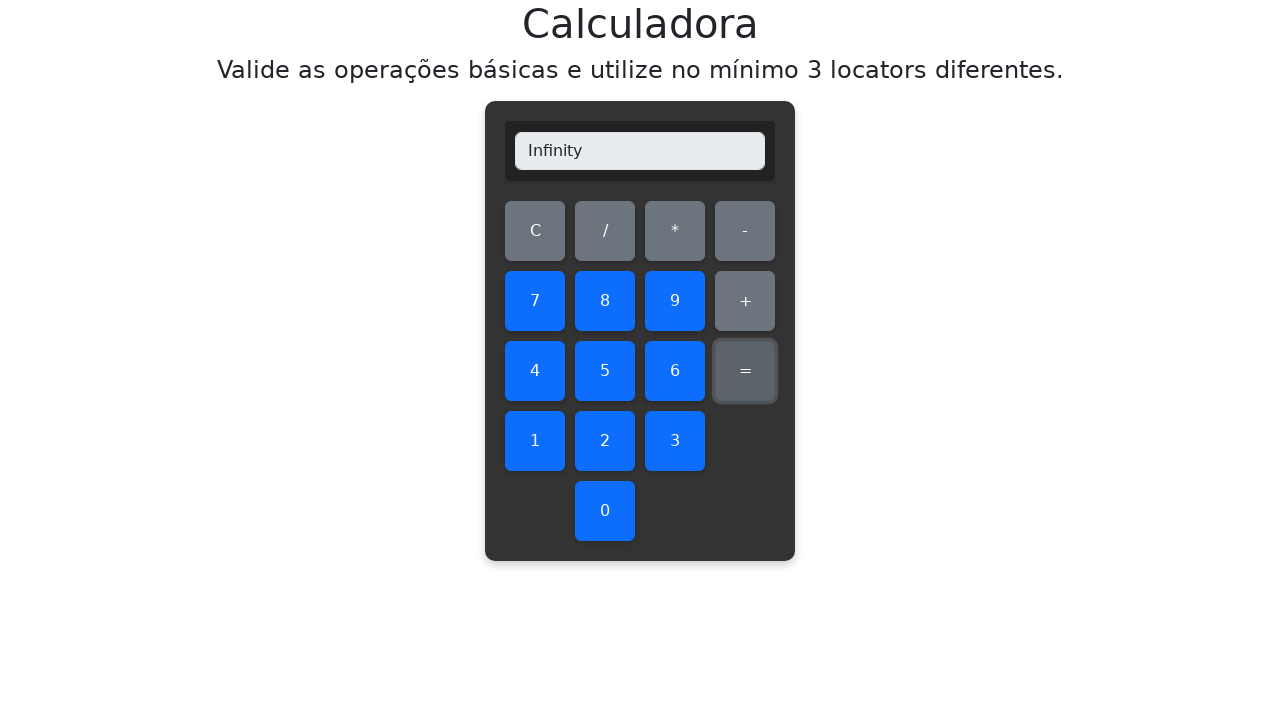

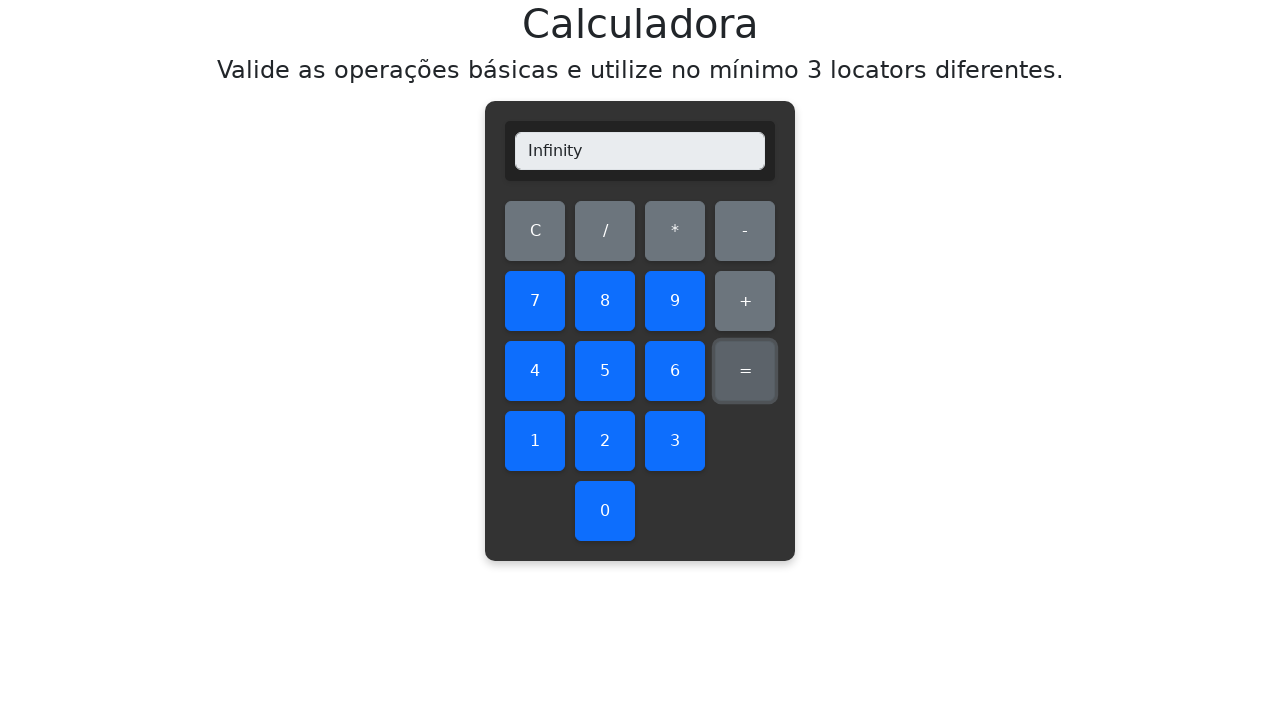